Tests search functionality by entering a product name and verifying search results contain Apple products

Starting URL: http://intershop2.skillbox.ru/

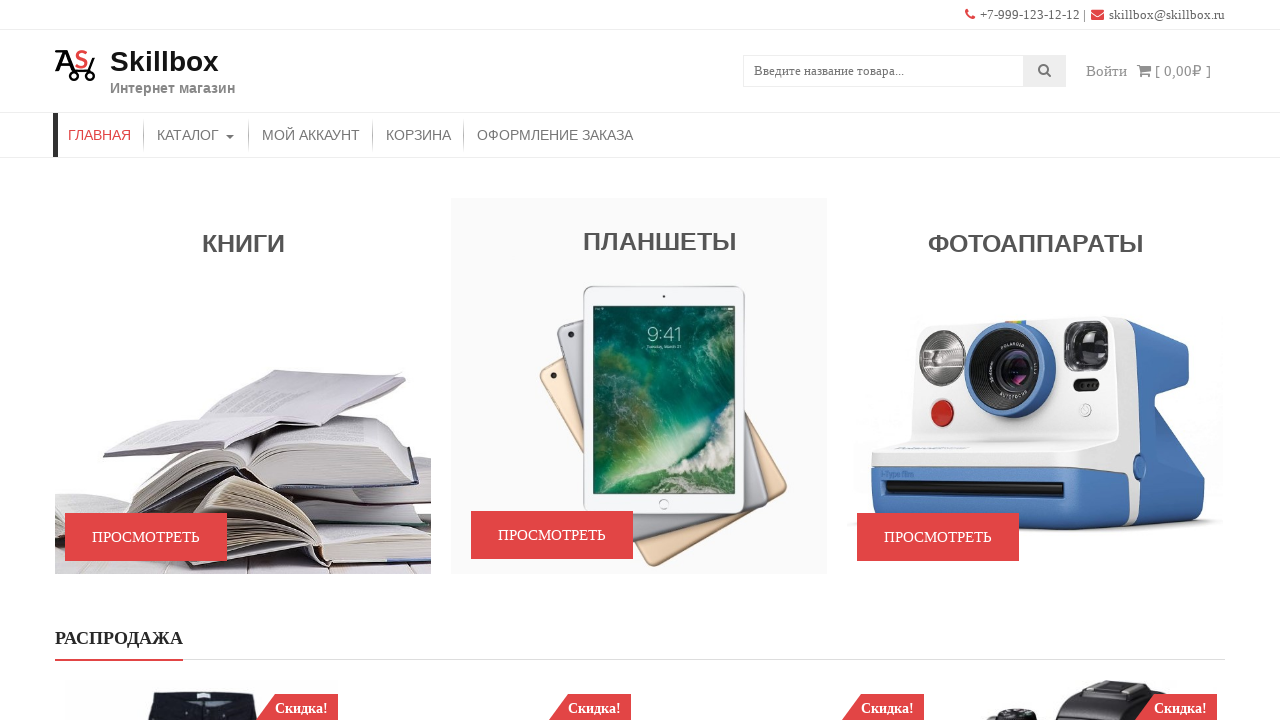

Filled search input with 'APPLE' on input
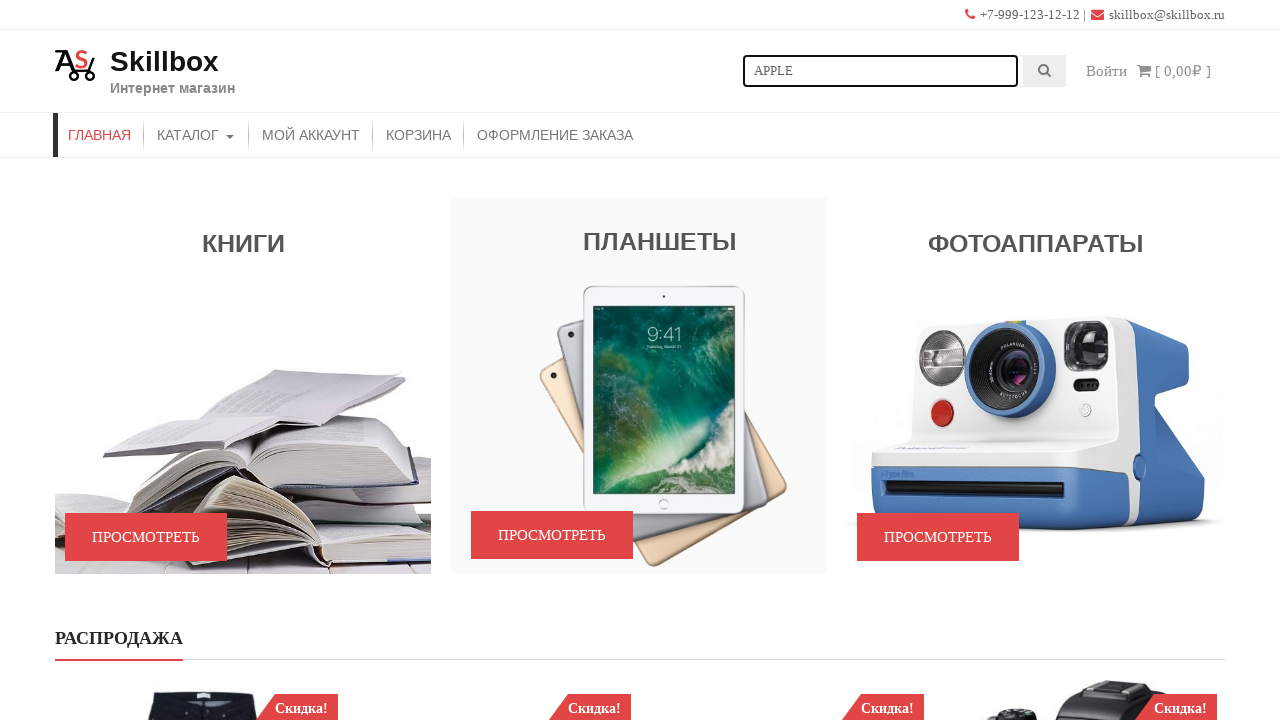

Pressed Enter to submit search
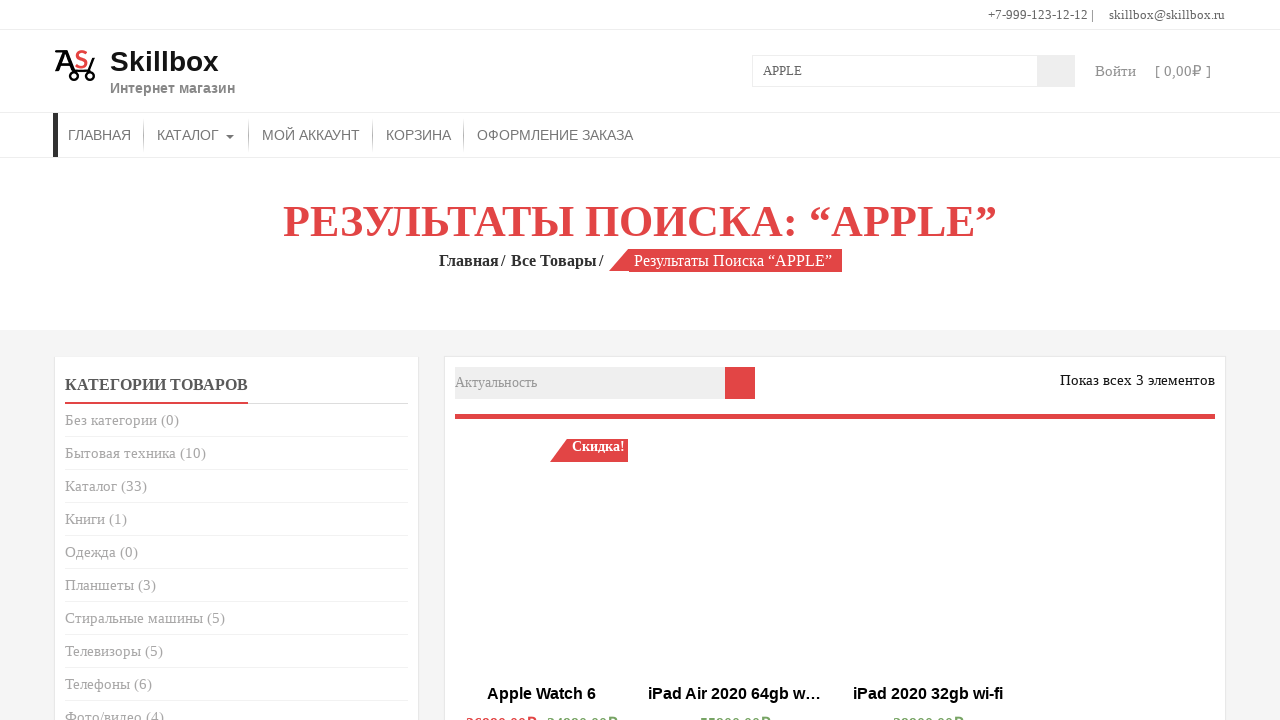

Search results loaded - products container appeared
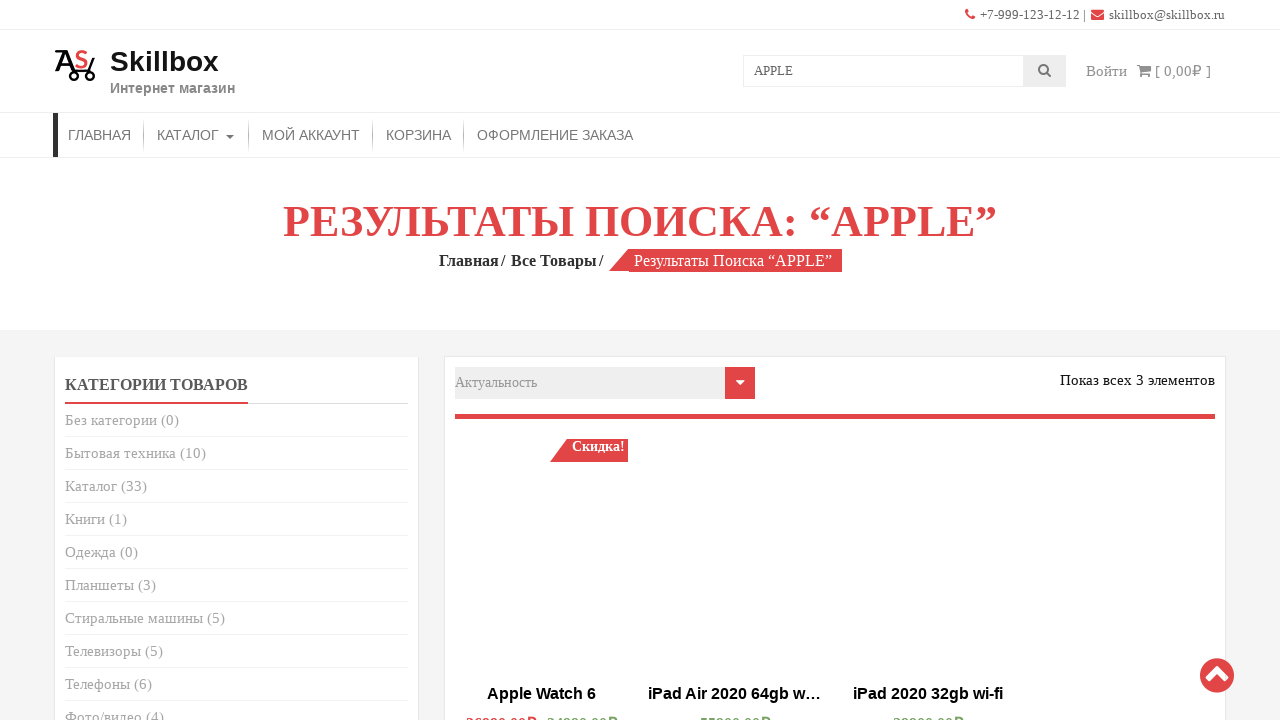

Retrieved products text content
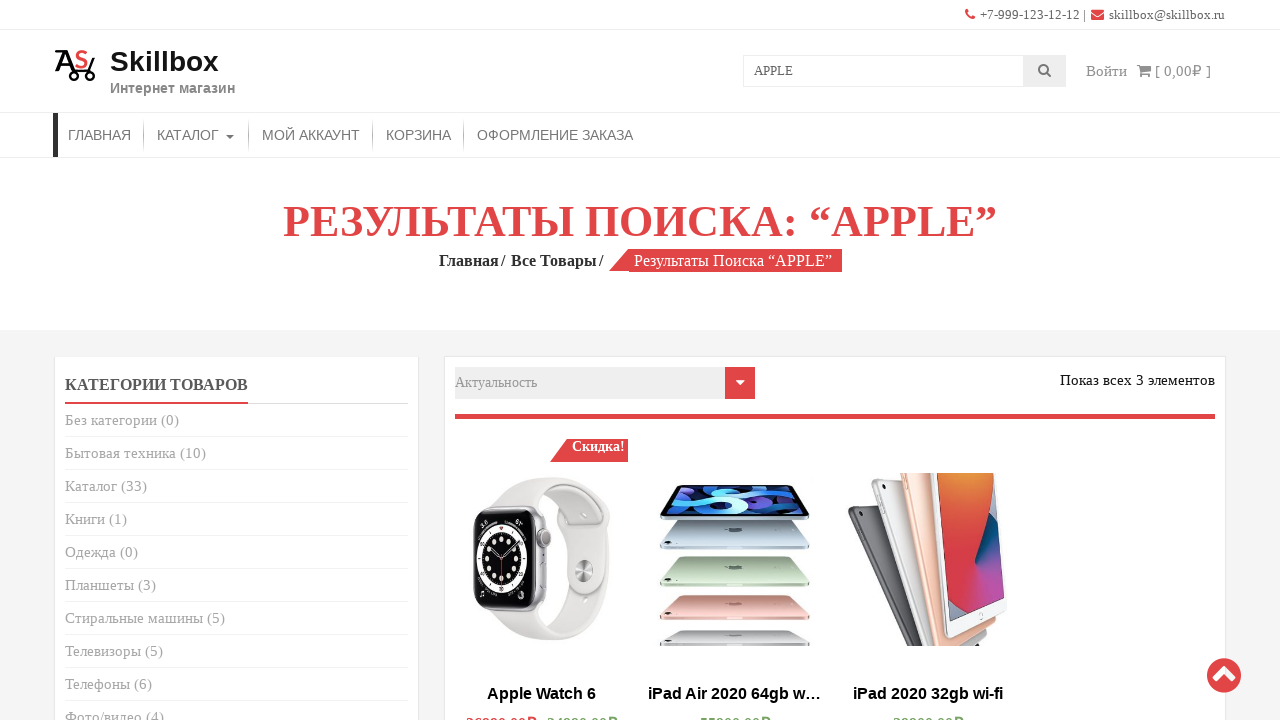

Verified search results contain Apple products (iPad or Watch)
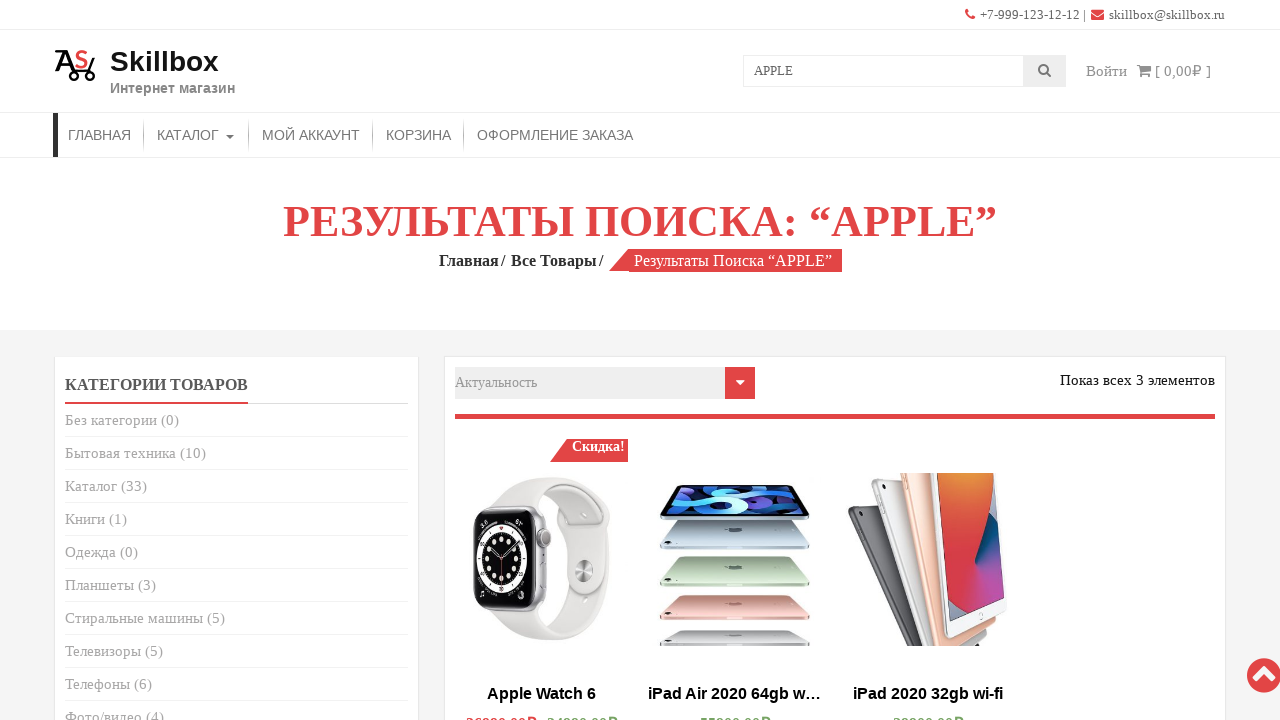

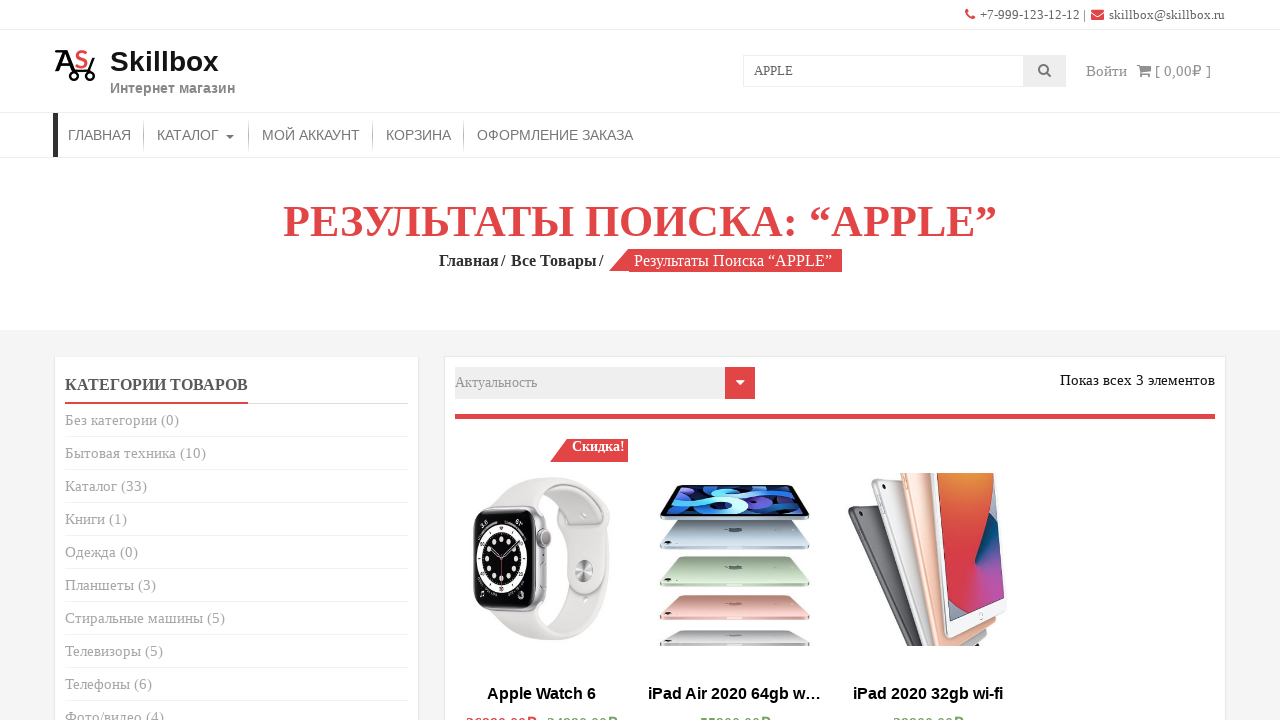